Tests custom radio button on Angular Material demo page by clicking the Summer radio option using JavaScript click and verifying it is selected

Starting URL: https://material.angular.io/components/radio/examples

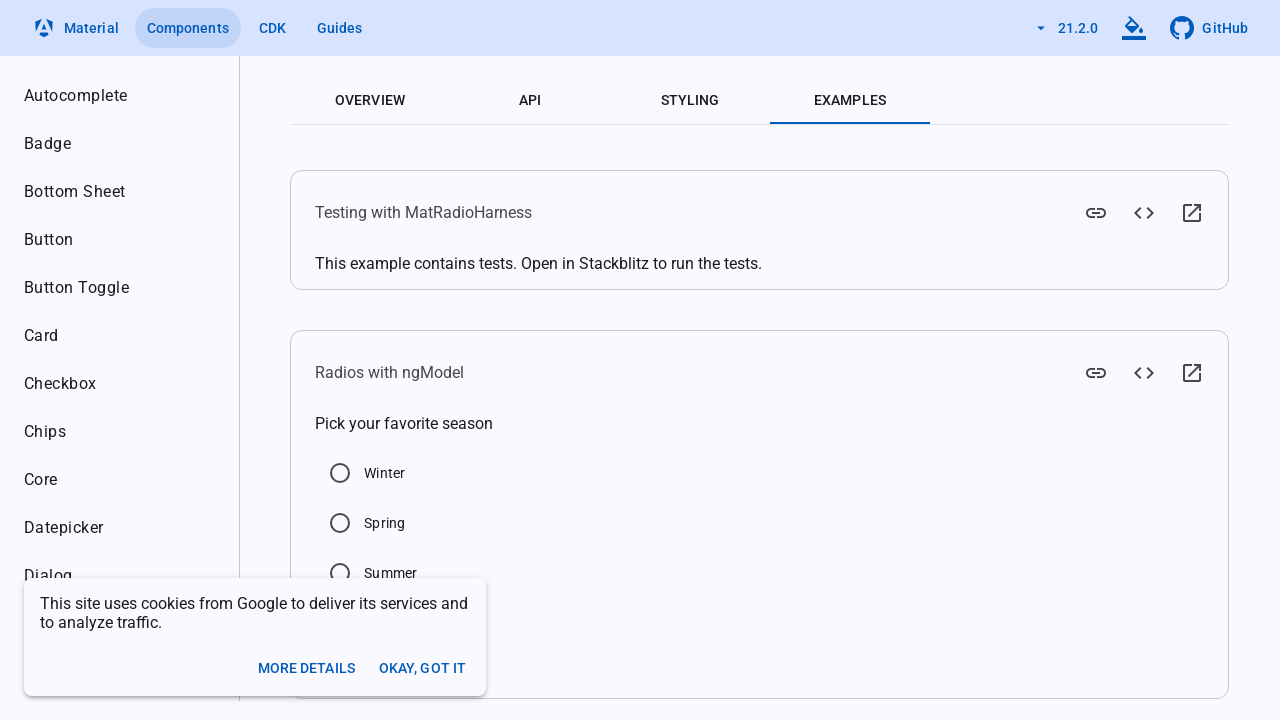

Waited for Summer radio button to be available
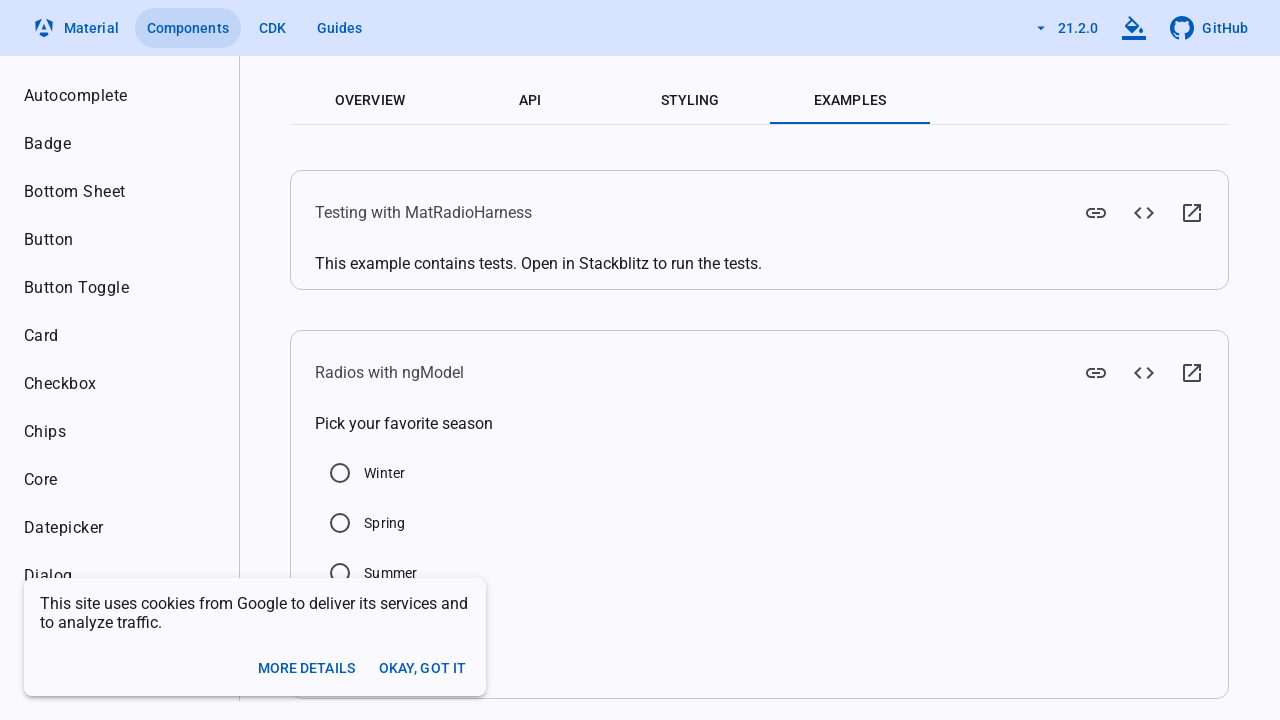

Clicked Summer radio button using JavaScript
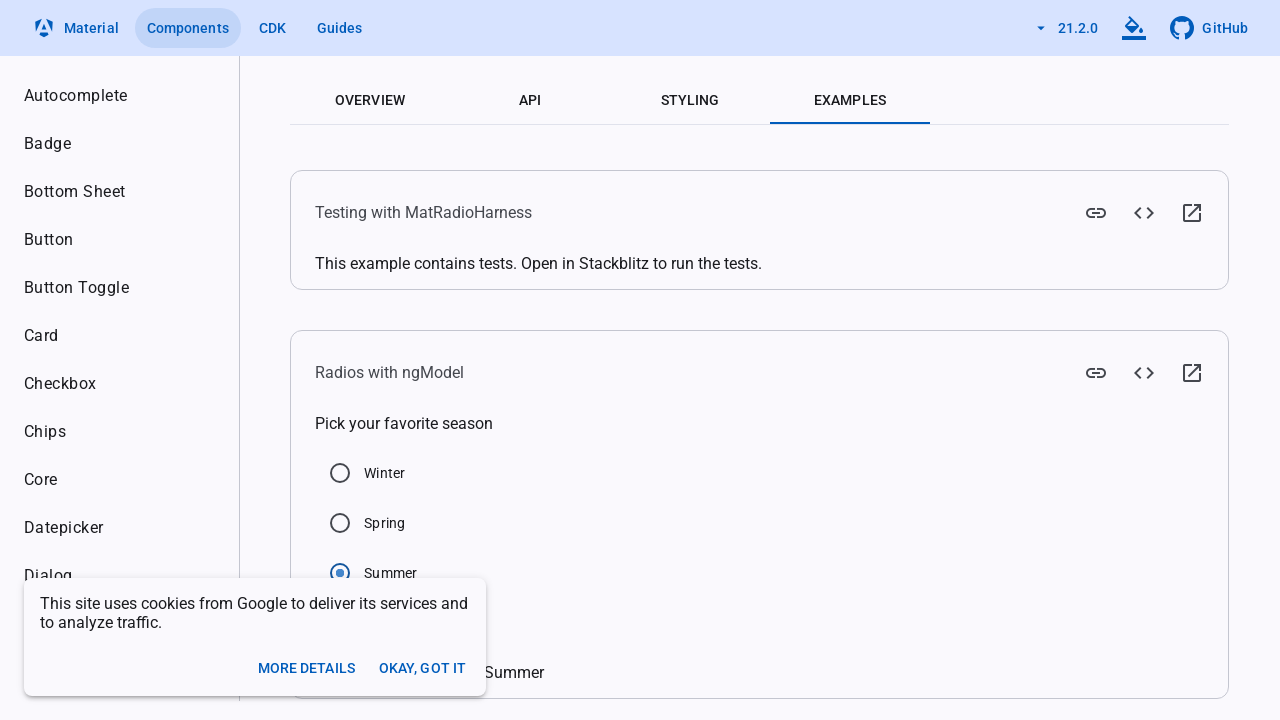

Verified that Summer radio button is selected
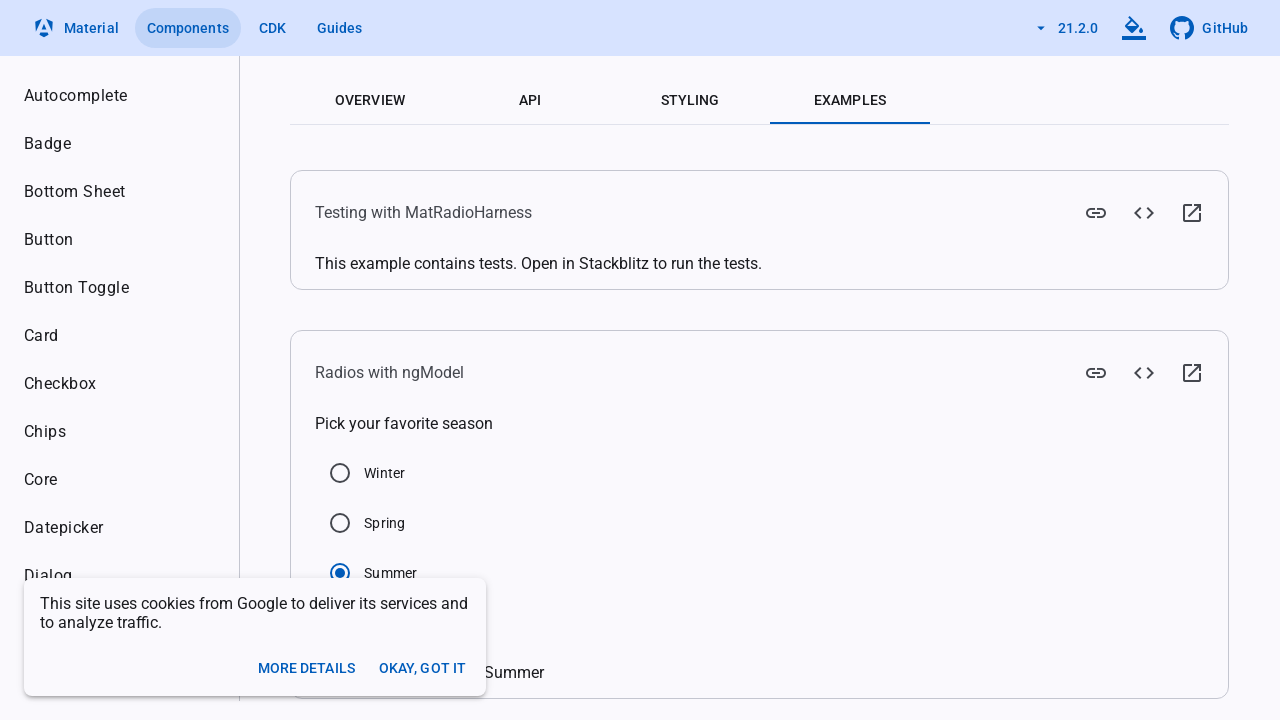

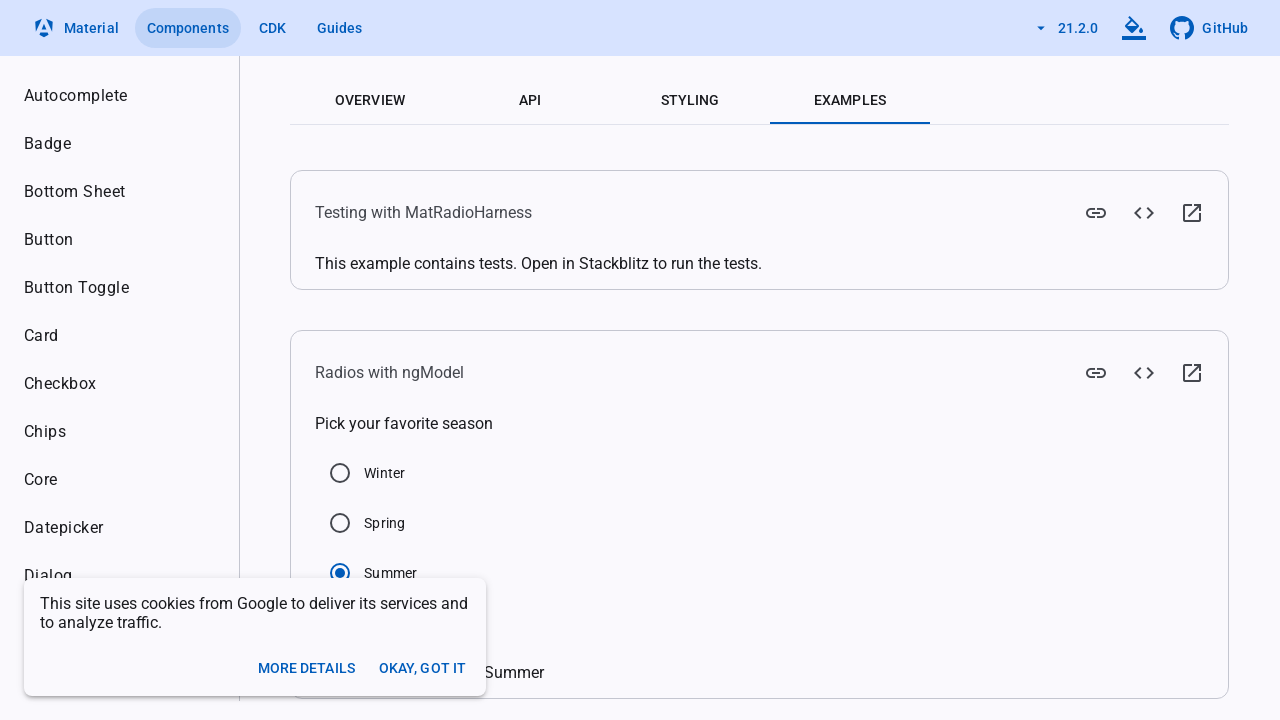